Navigates to the Greenstech Selenium course content page and verifies that the course description widget element is present and visible.

Starting URL: http://greenstech.in/selenium-course-content.html

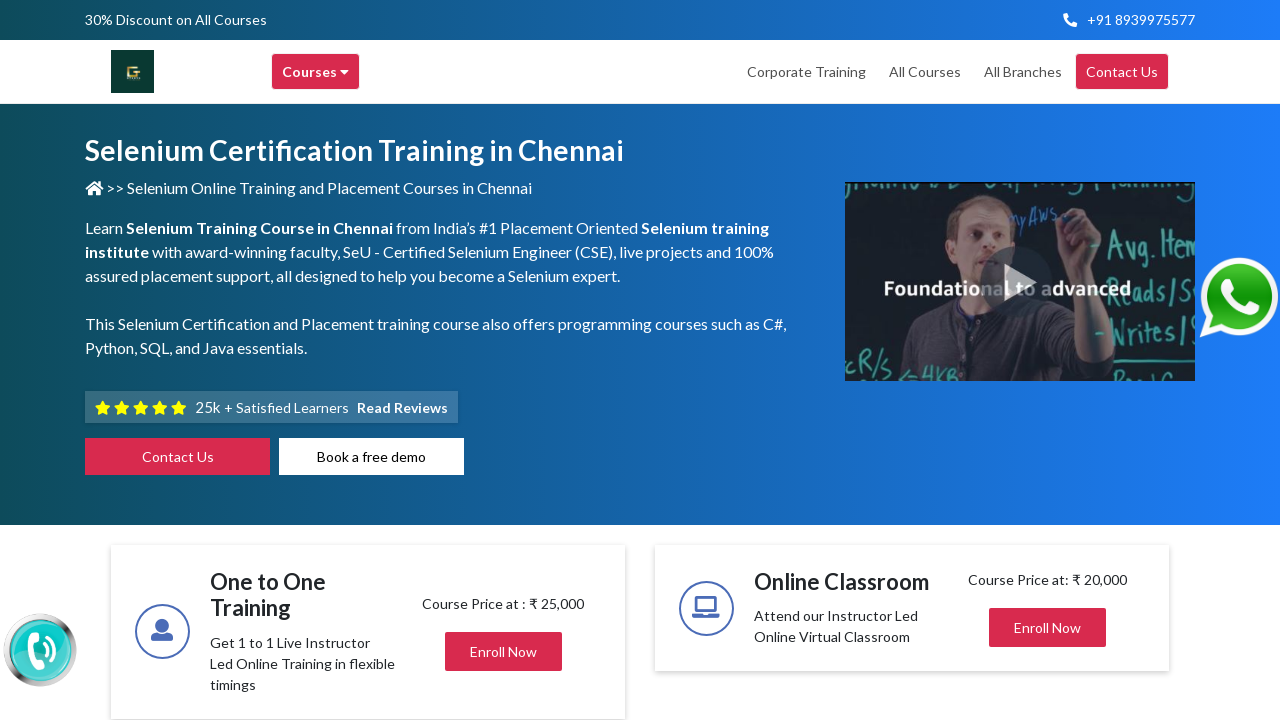

Navigated to Greenstech Selenium course content page
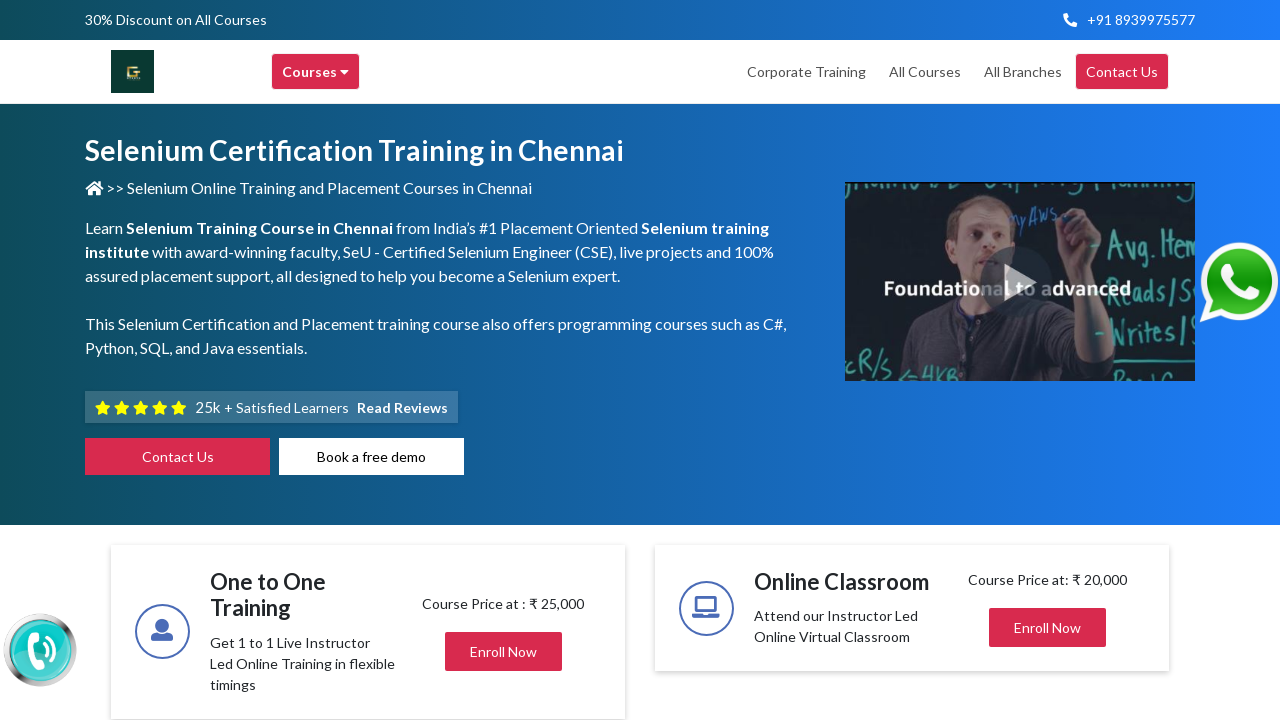

Course description widget element loaded and is present
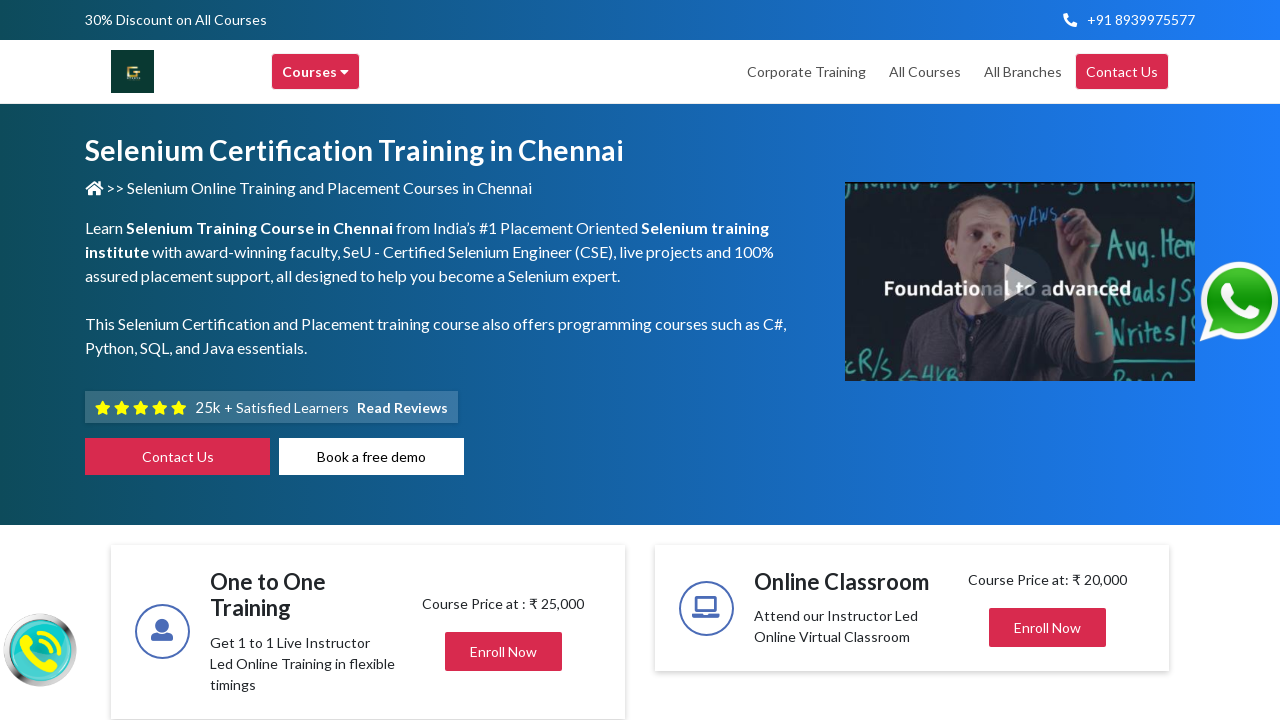

Verified that course description widget element is visible
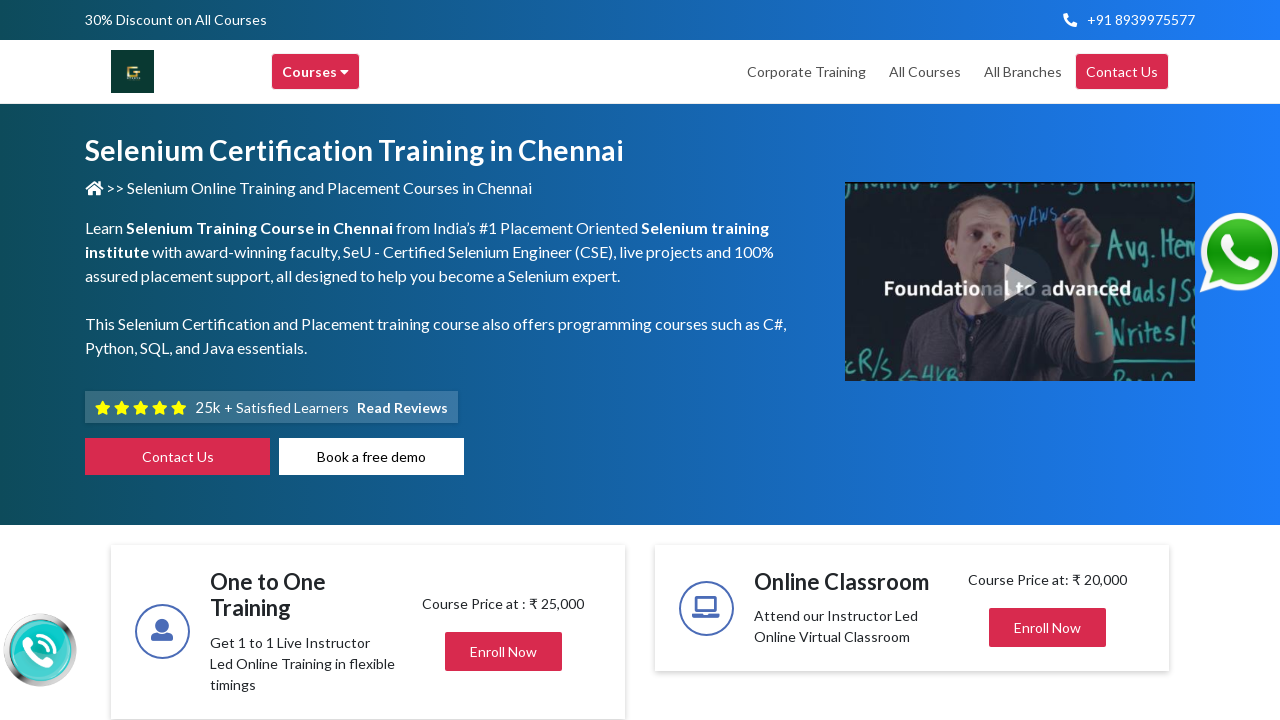

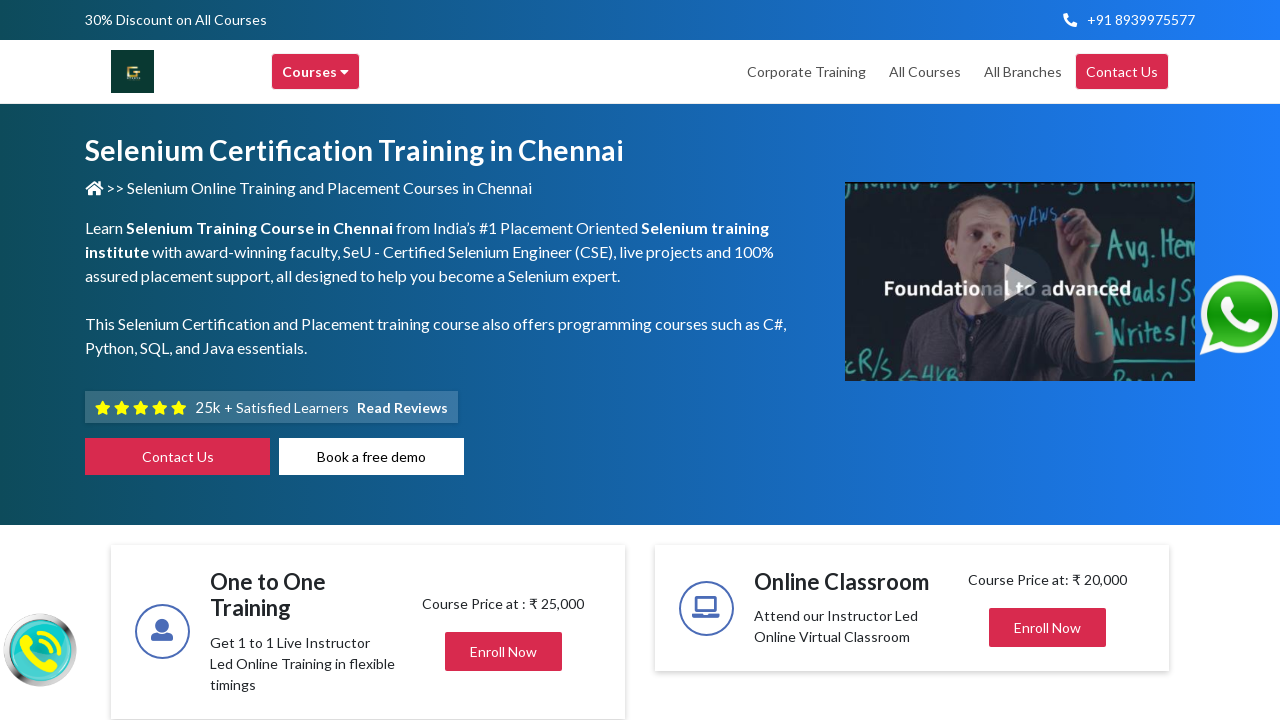